Tests that clicking the "Email" column header sorts the table data in ascending alphabetical order by email address.

Starting URL: http://the-internet.herokuapp.com/tables

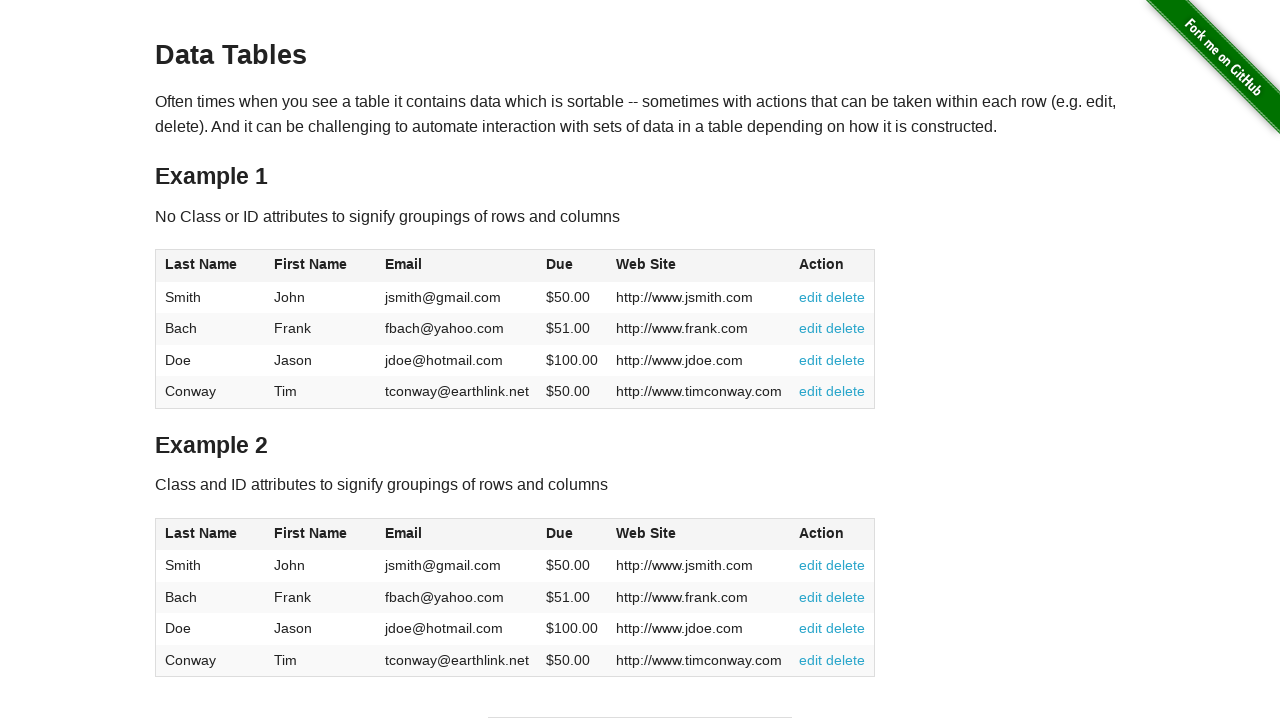

Clicked the Email column header to sort ascending at (457, 266) on #table1 thead tr th:nth-of-type(3)
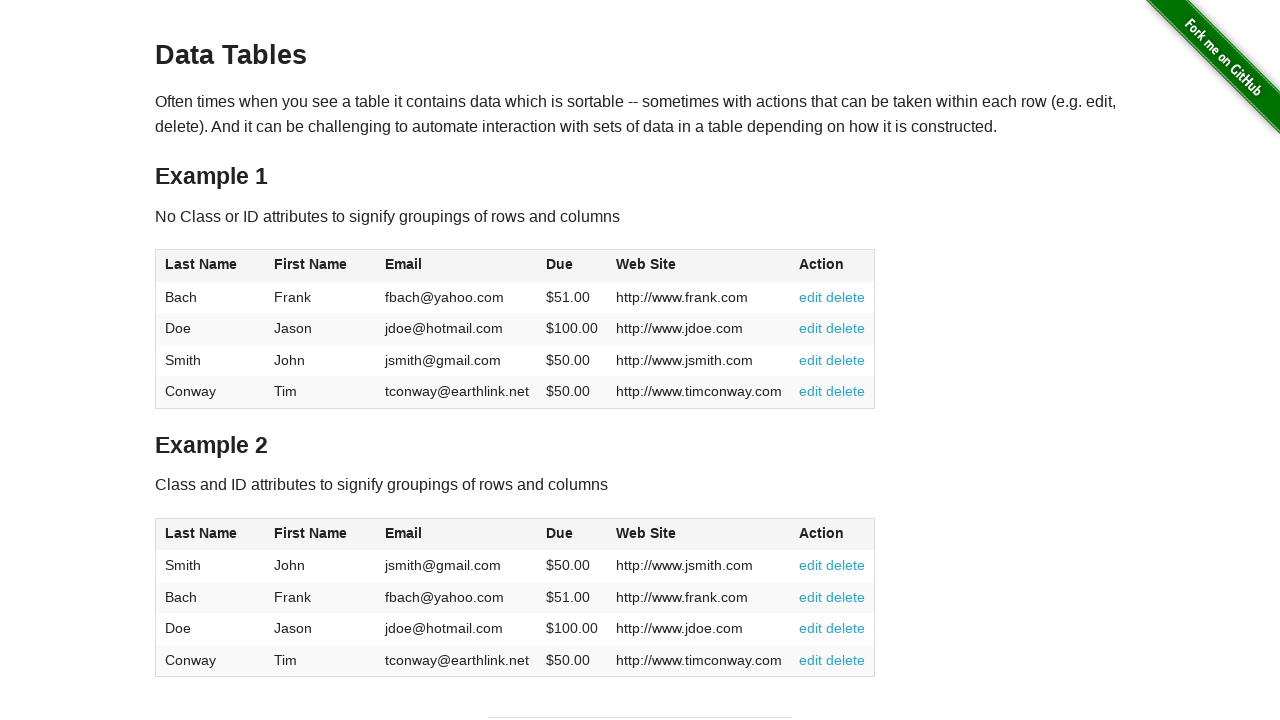

Table body email cells loaded and visible
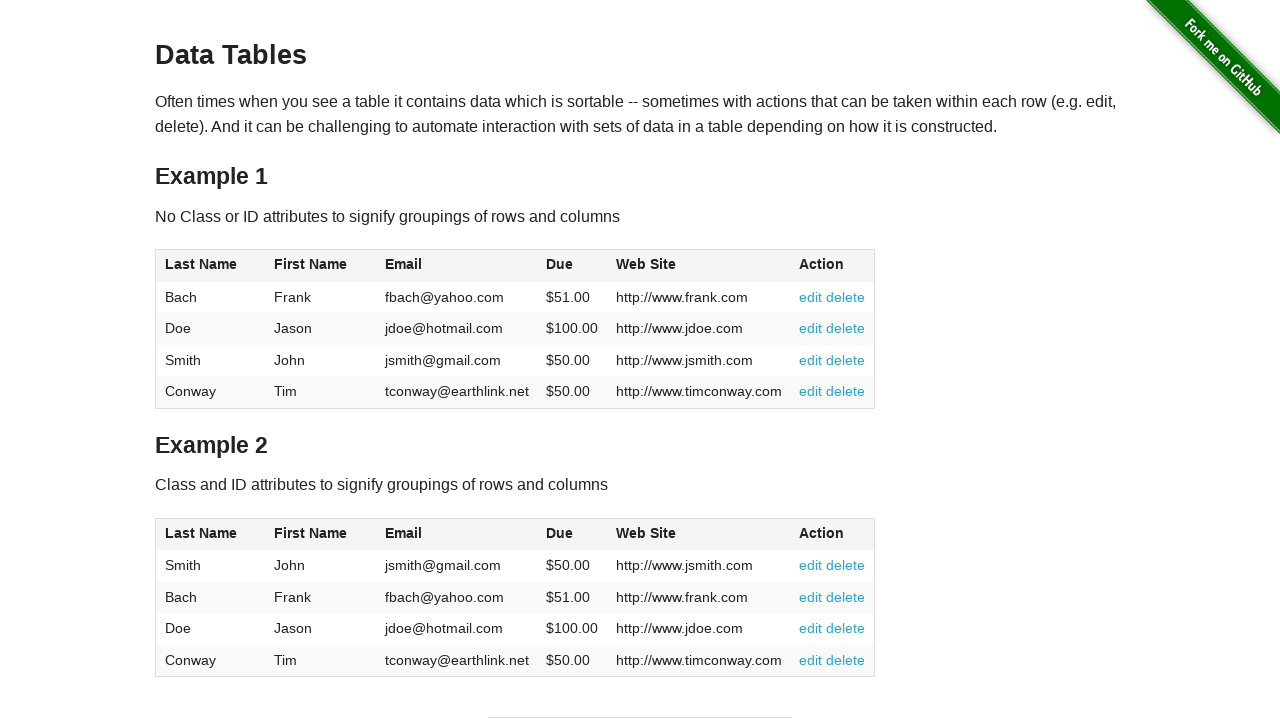

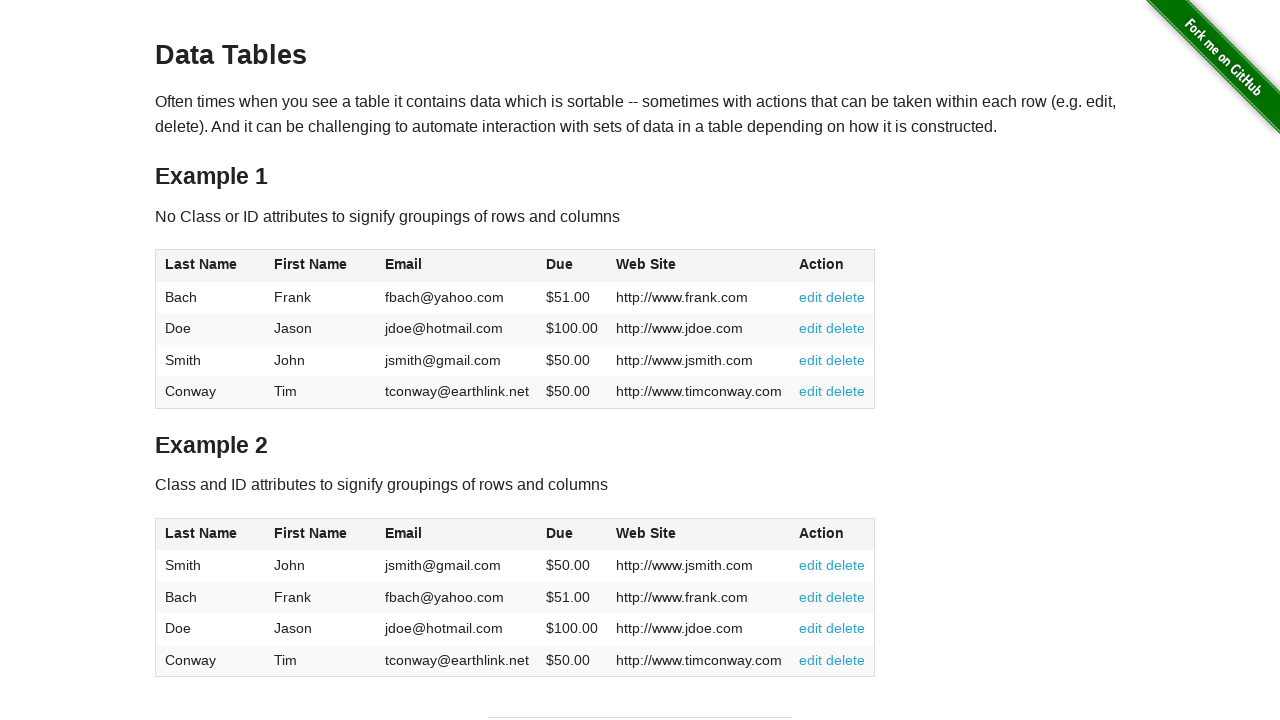